Tests form interaction by filling a name input field and selecting a radio button using JavaScript execution

Starting URL: https://testautomationpractice.blogspot.com/

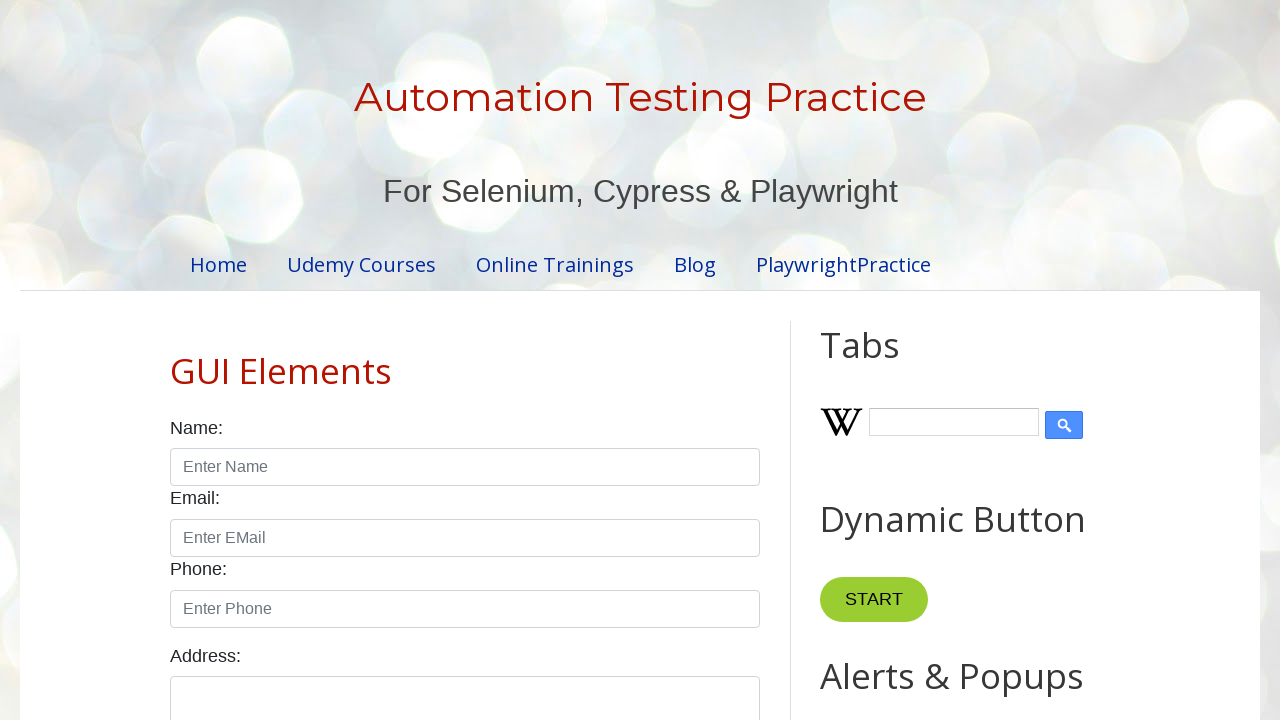

Filled name input field with 'Prakash' using JavaScript execution
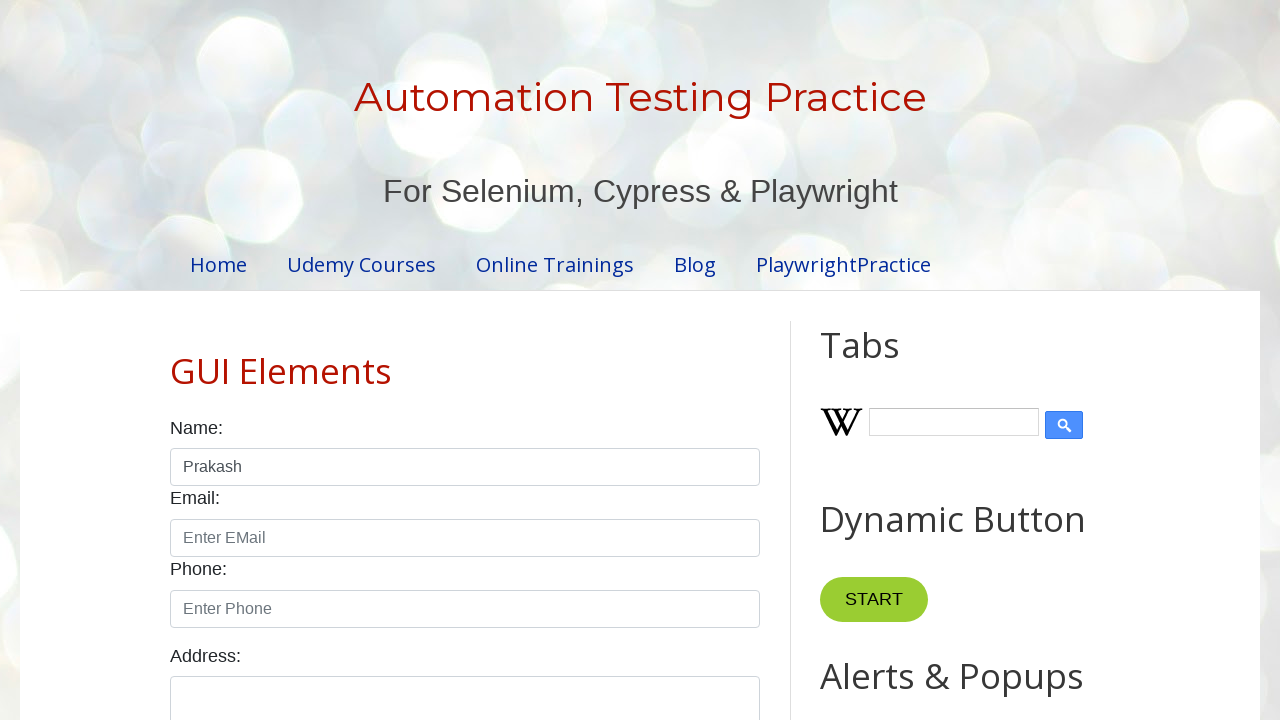

Clicked male radio button using JavaScript execution
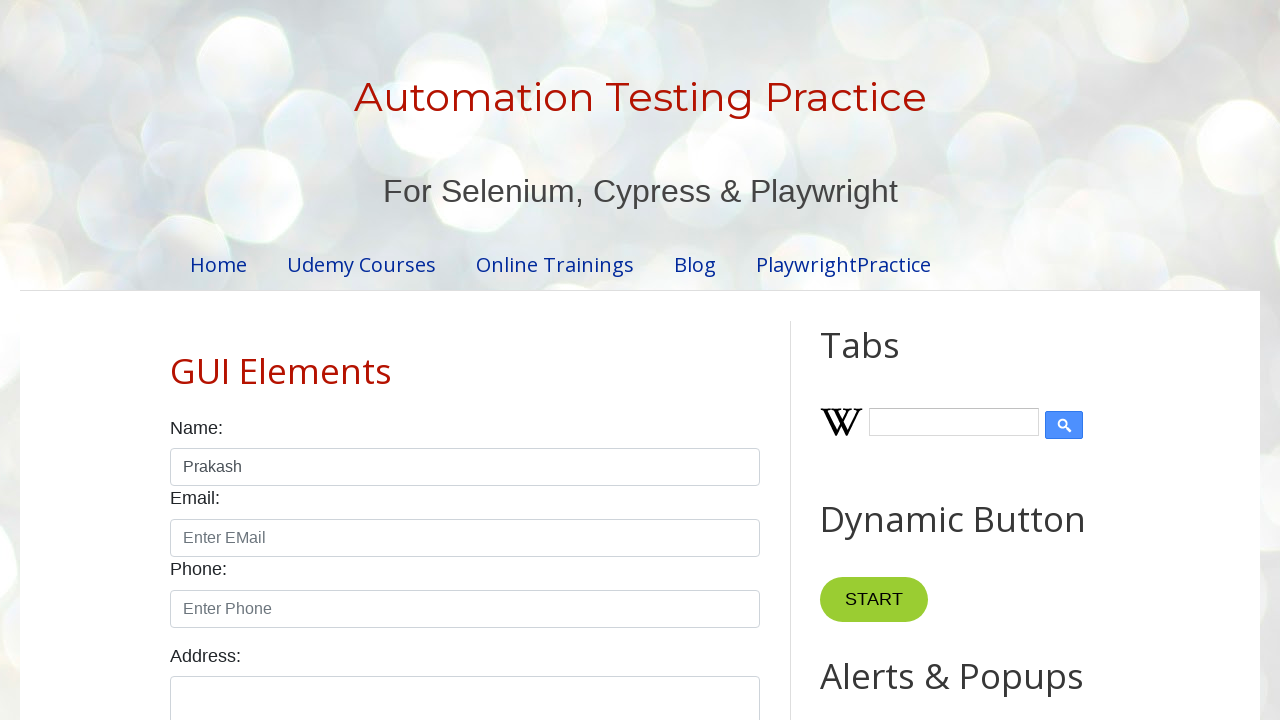

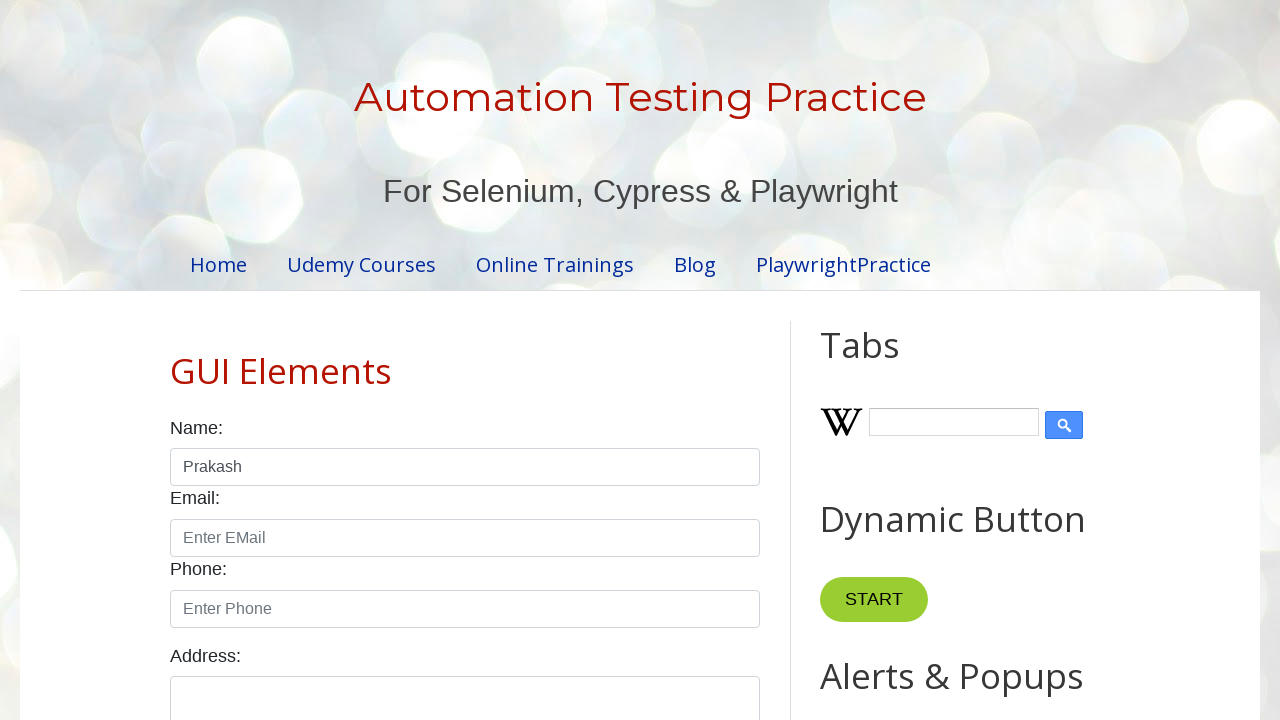